Tests file download functionality by clicking a download link for a text file

Starting URL: http://the-internet.herokuapp.com/download

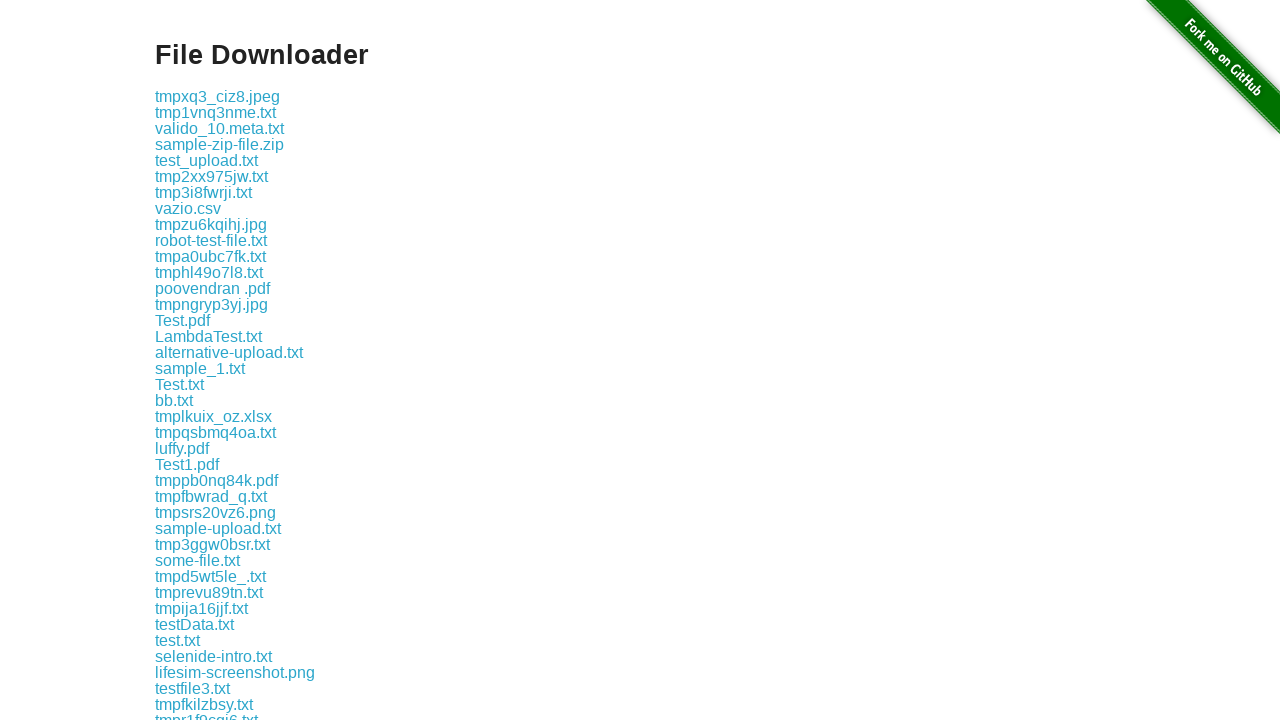

Clicked on text file download link at (198, 560) on a[href*='some-file.txt']
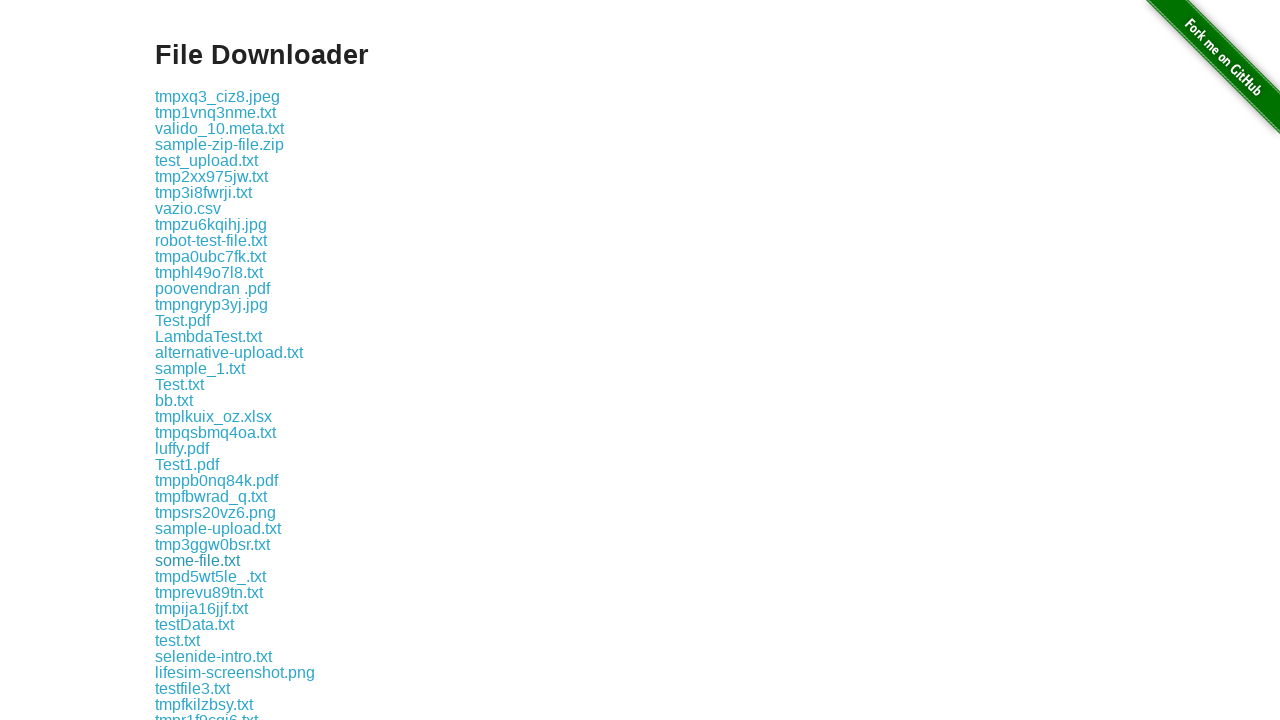

Waited for download to complete
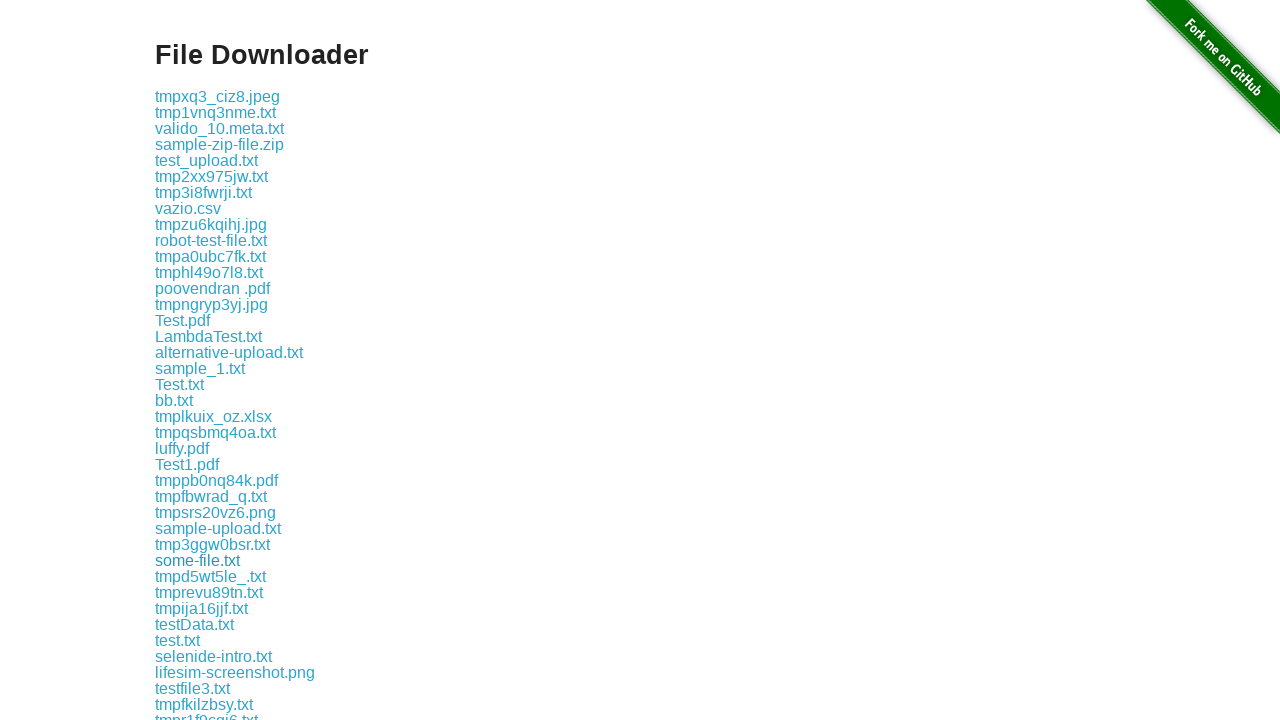

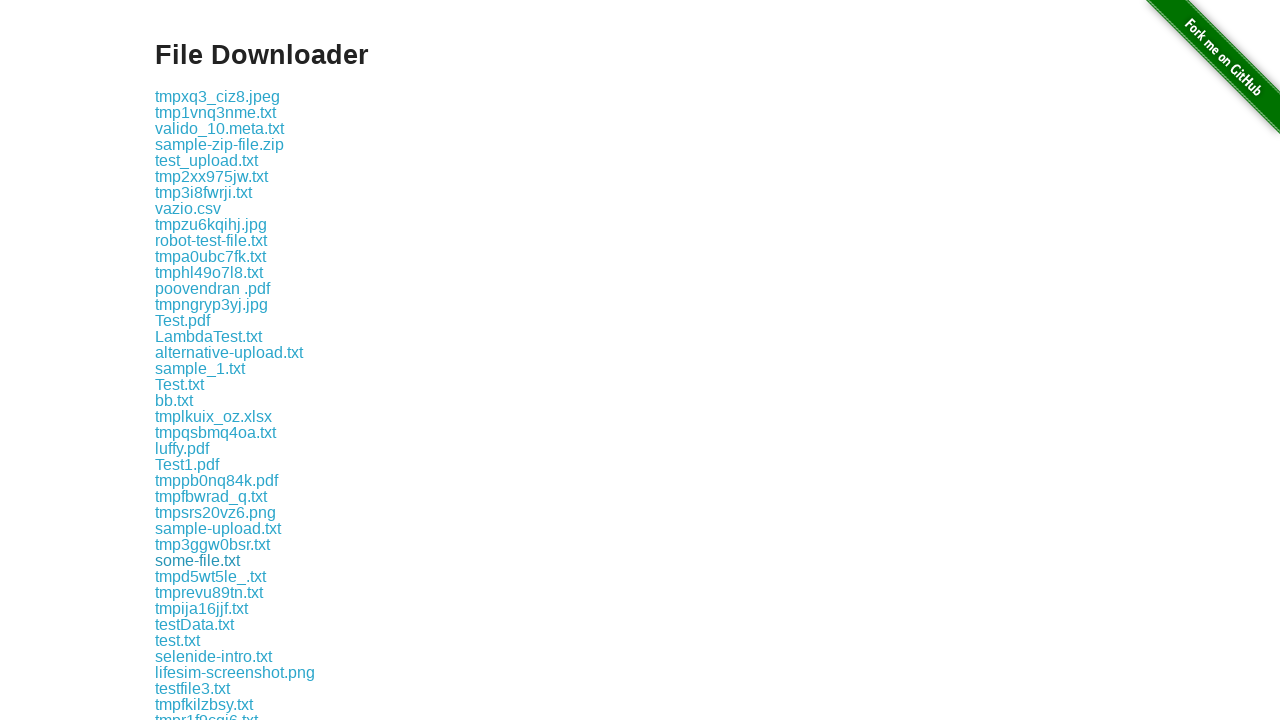